Tests file upload functionality by uploading a sample file and verifying the upload success message is displayed

Starting URL: https://the-internet.herokuapp.com/upload

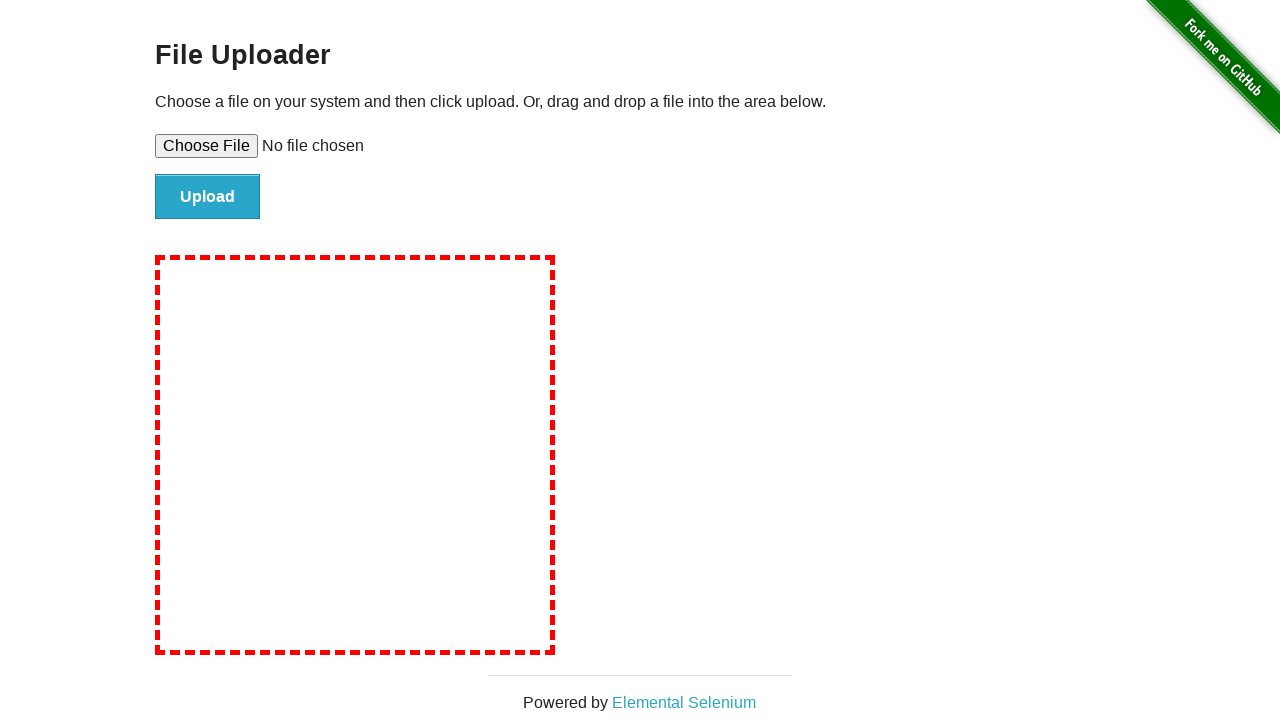

Created temporary JSON file for upload
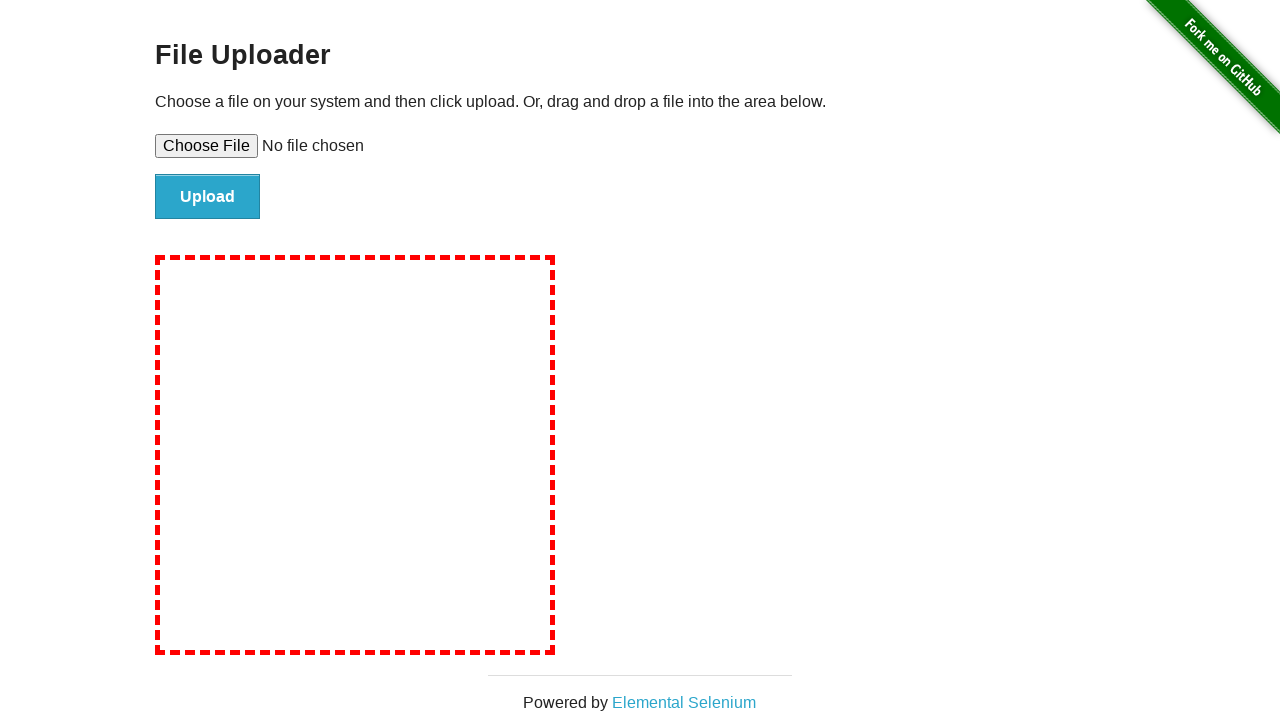

Selected file for upload using file input
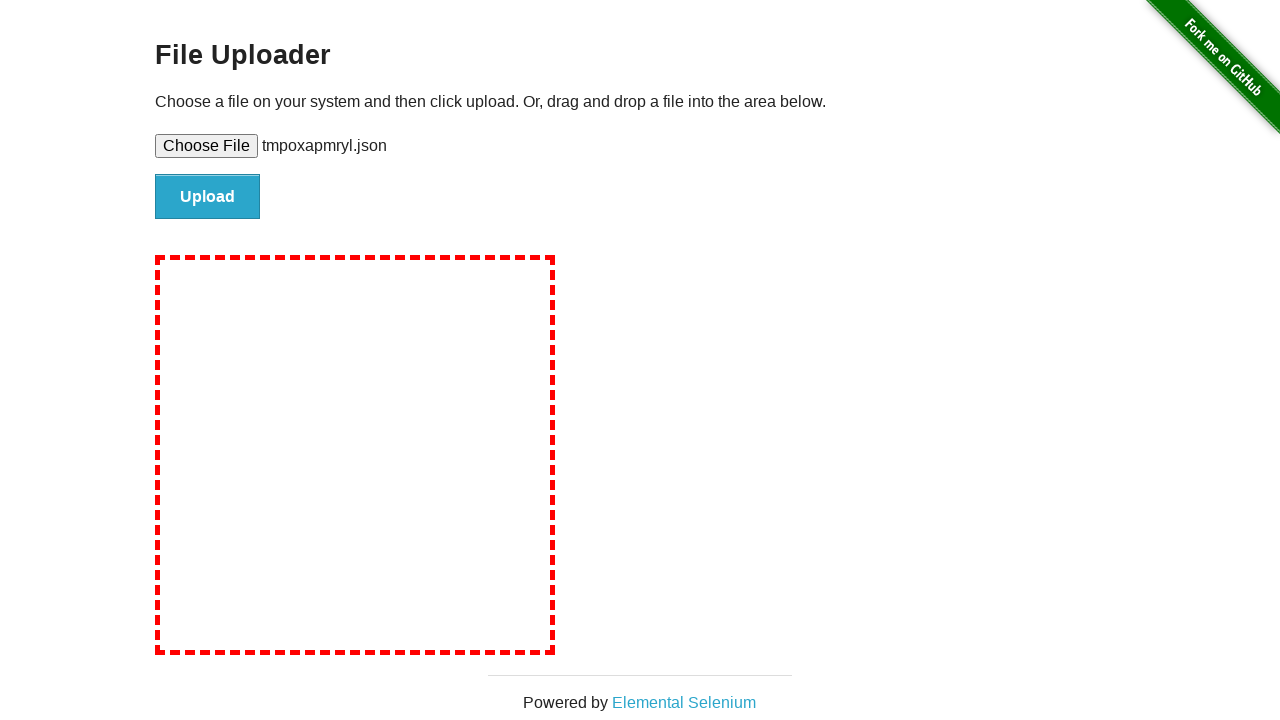

Clicked file submit button at (208, 197) on #file-submit
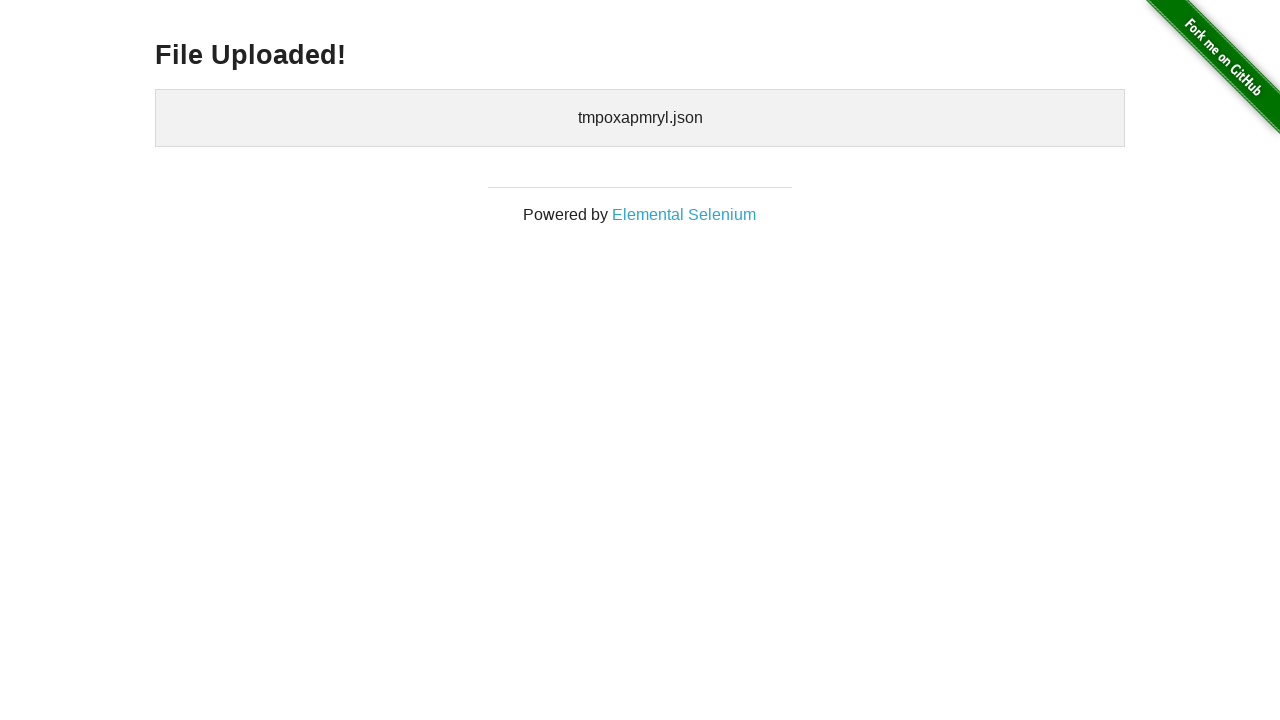

Upload success message appeared
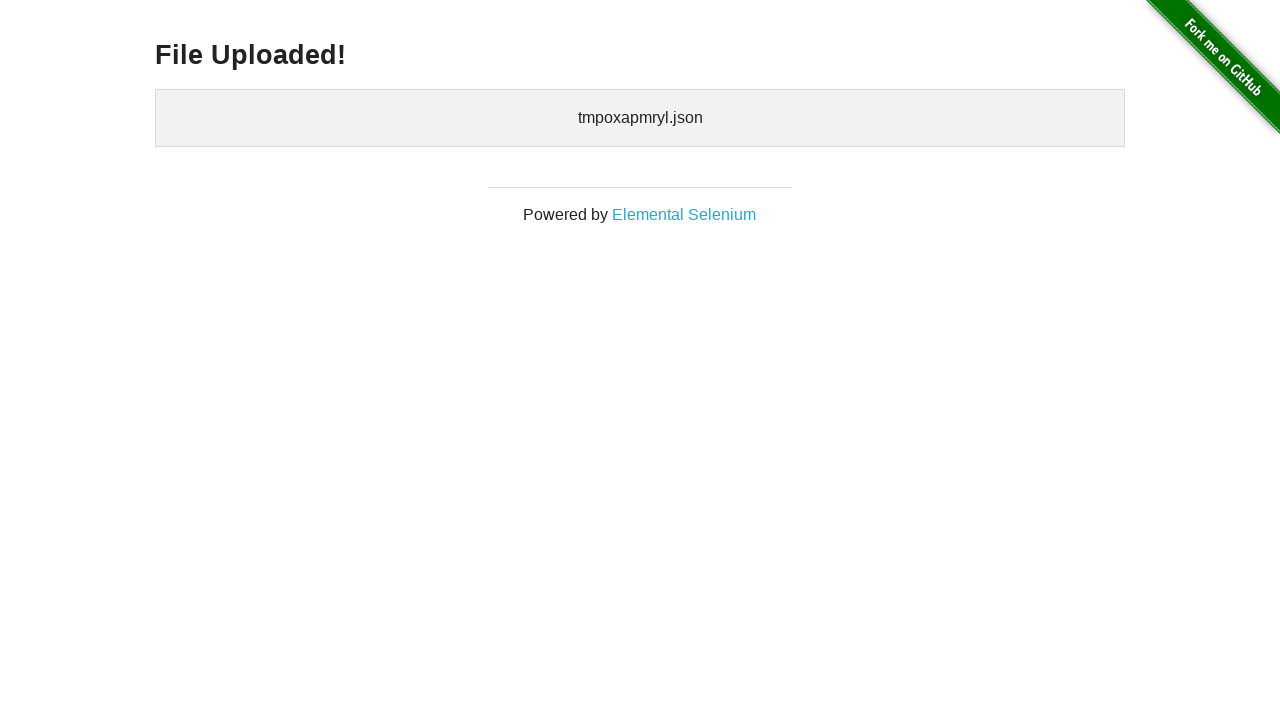

Verified that h3 contains 'File Uploaded!' message
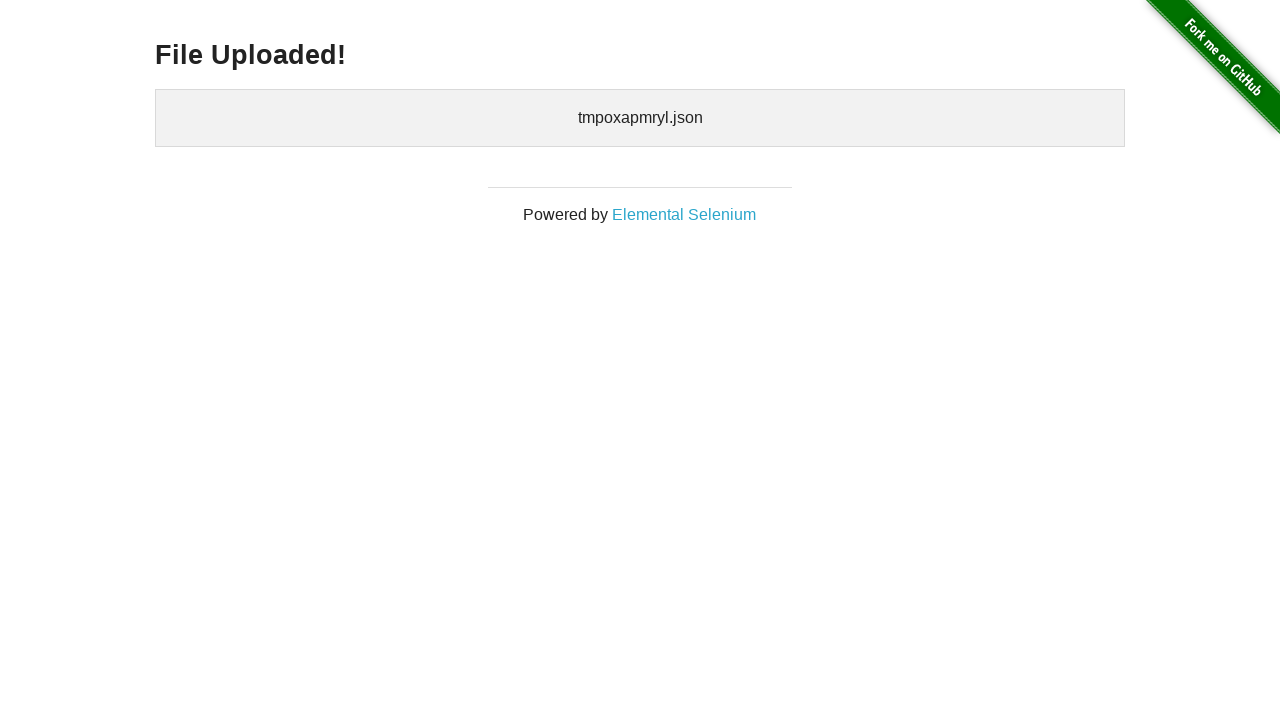

Cleaned up temporary file
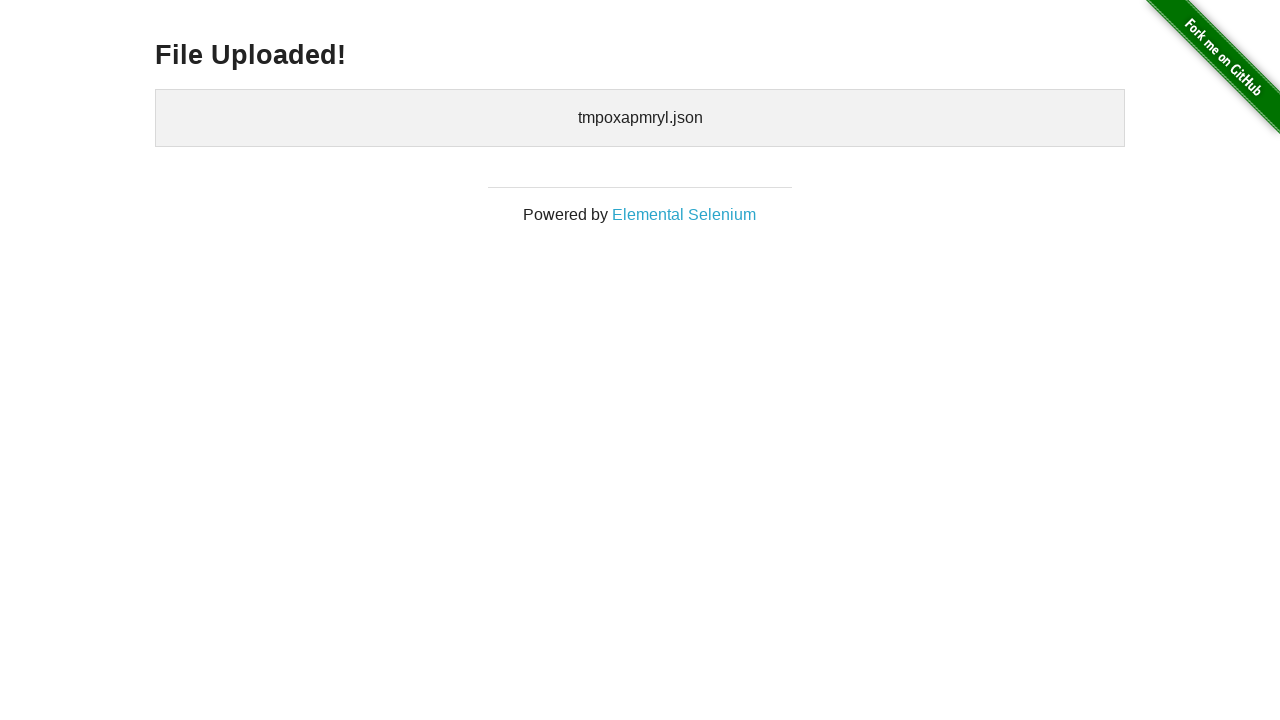

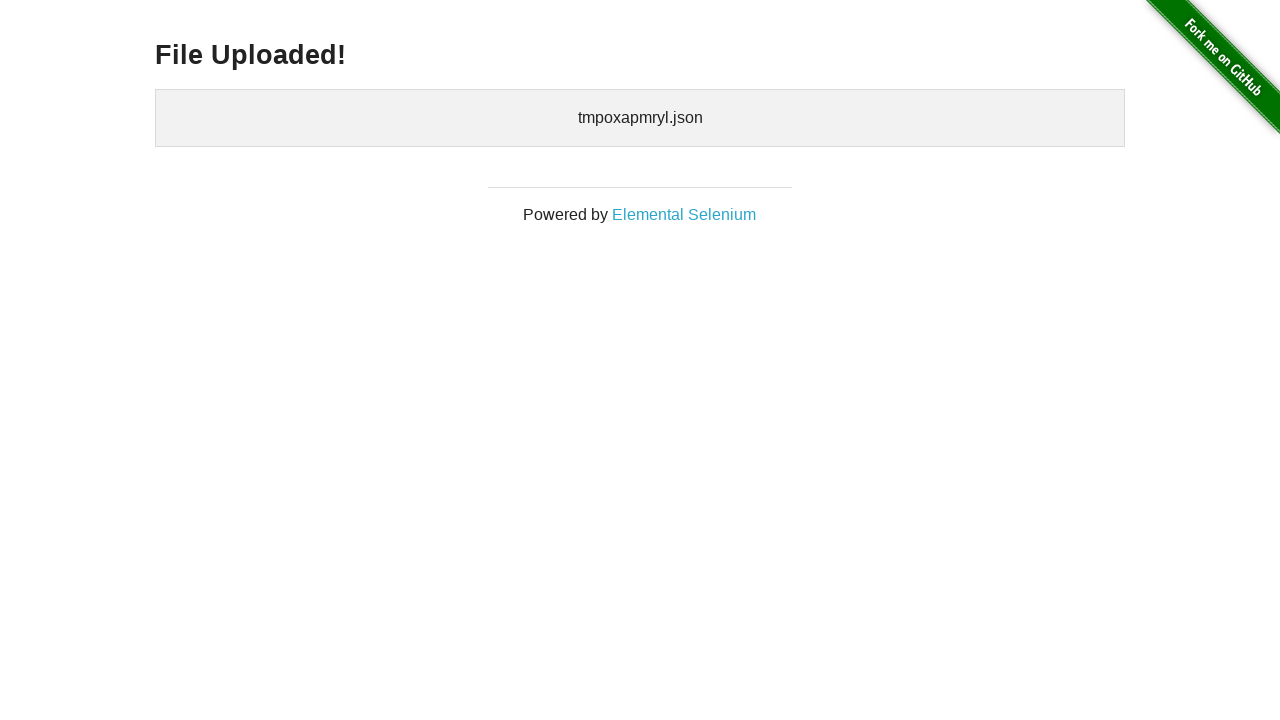